Drags an element by a specific offset (100px right, 60px down) within an iframe

Starting URL: https://jqueryui.com/draggable/

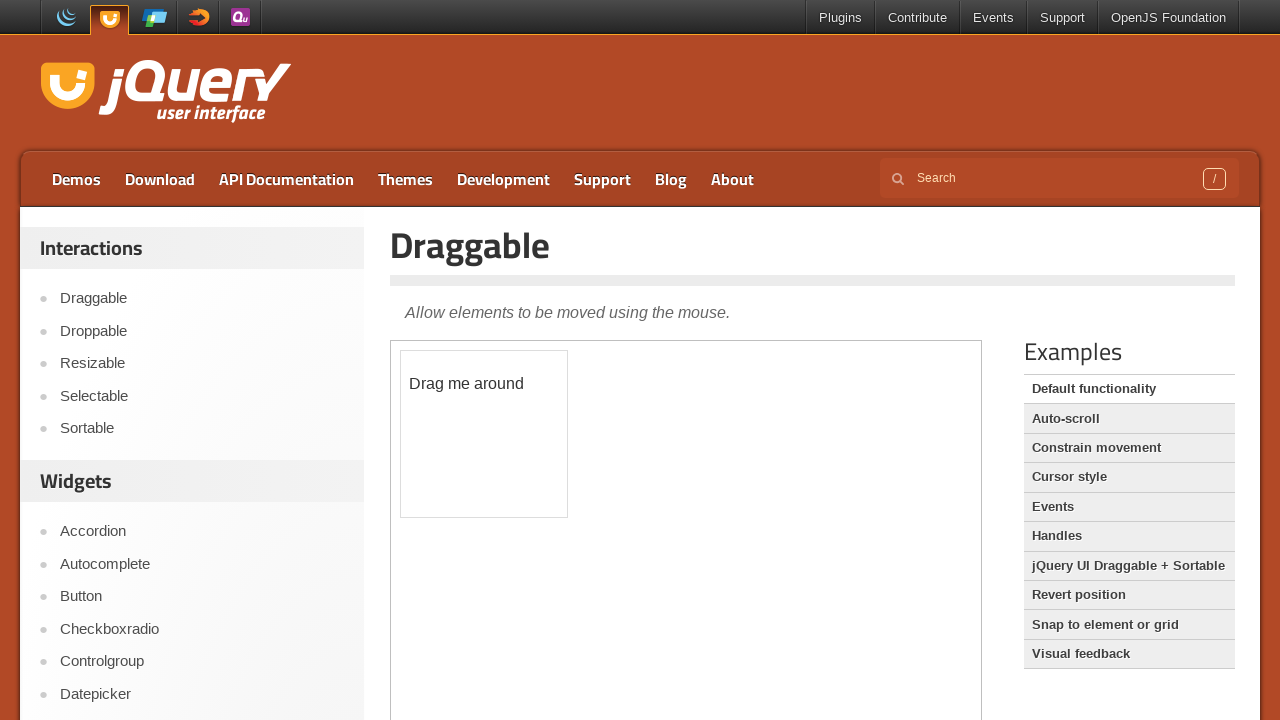

Located the iframe on the page
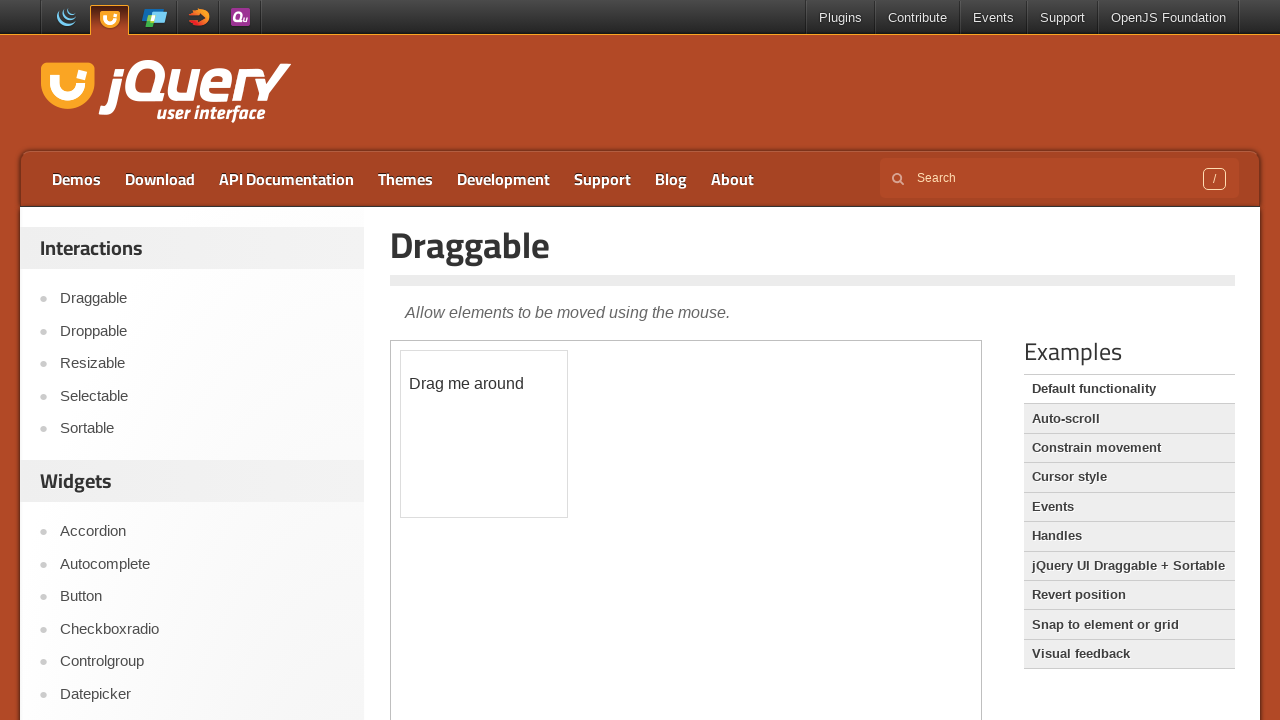

Located the draggable element within the iframe
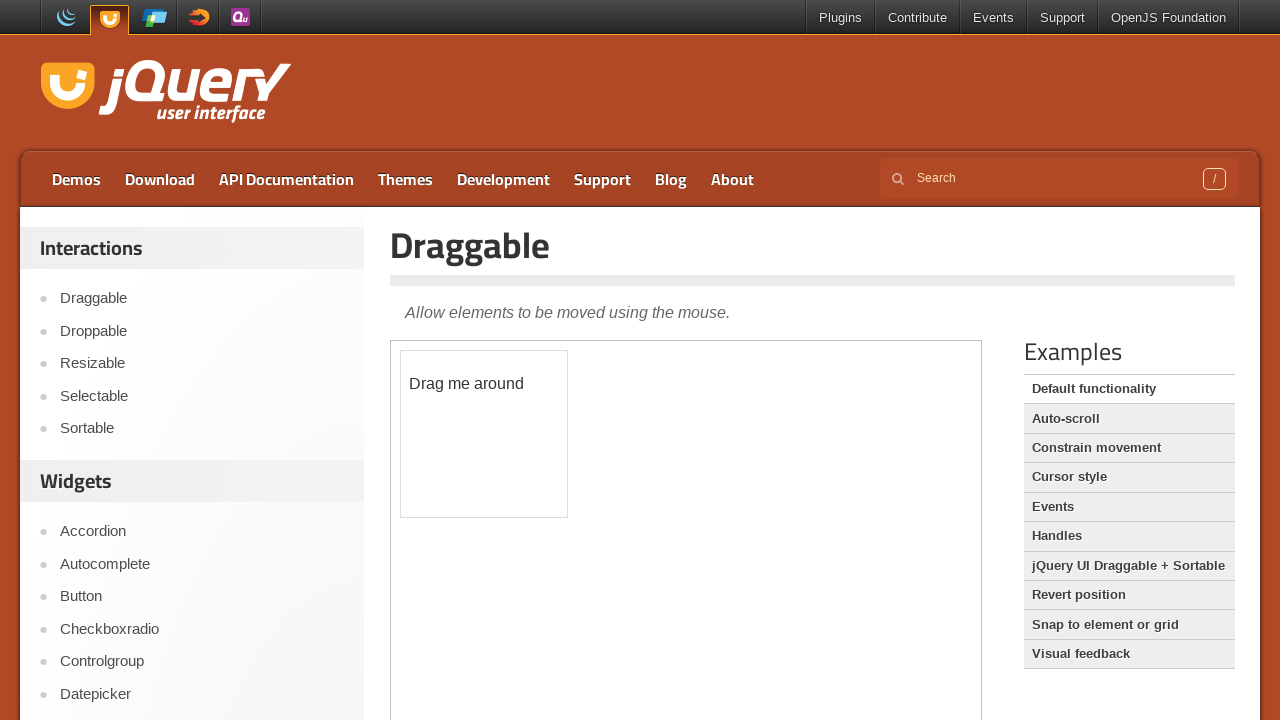

Dragged element 100px right and 60px down using offset at (501, 411)
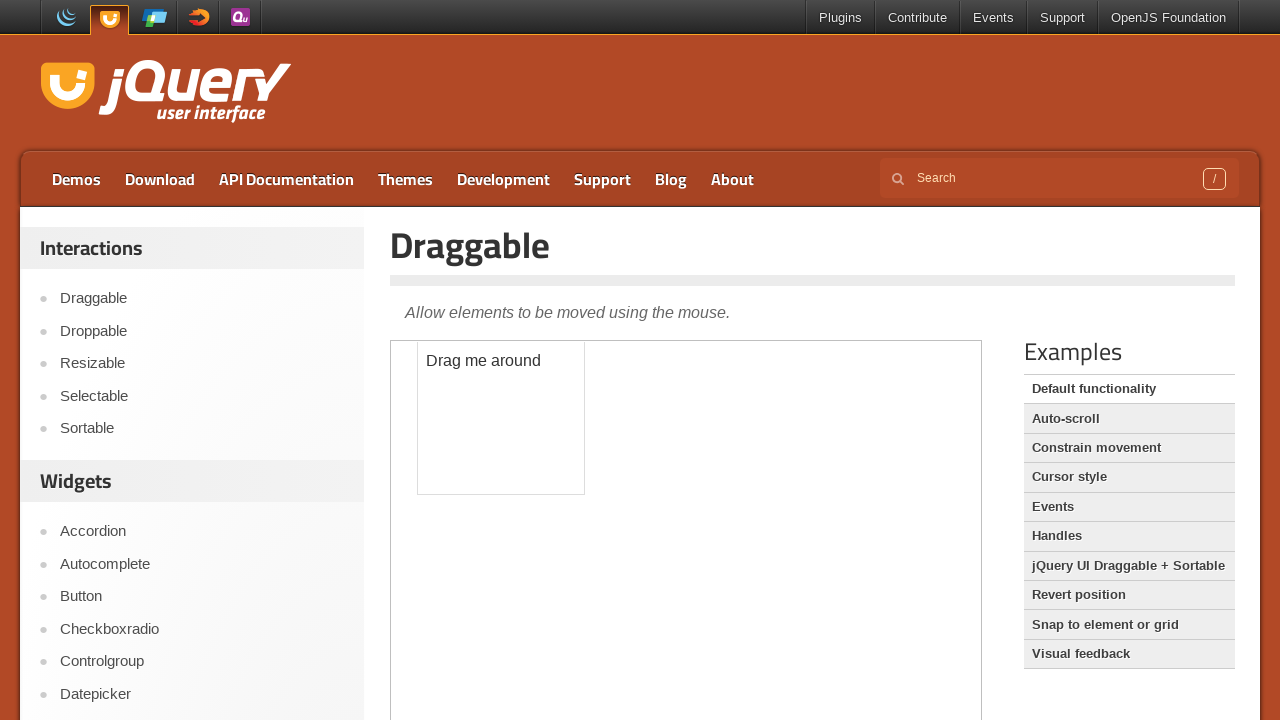

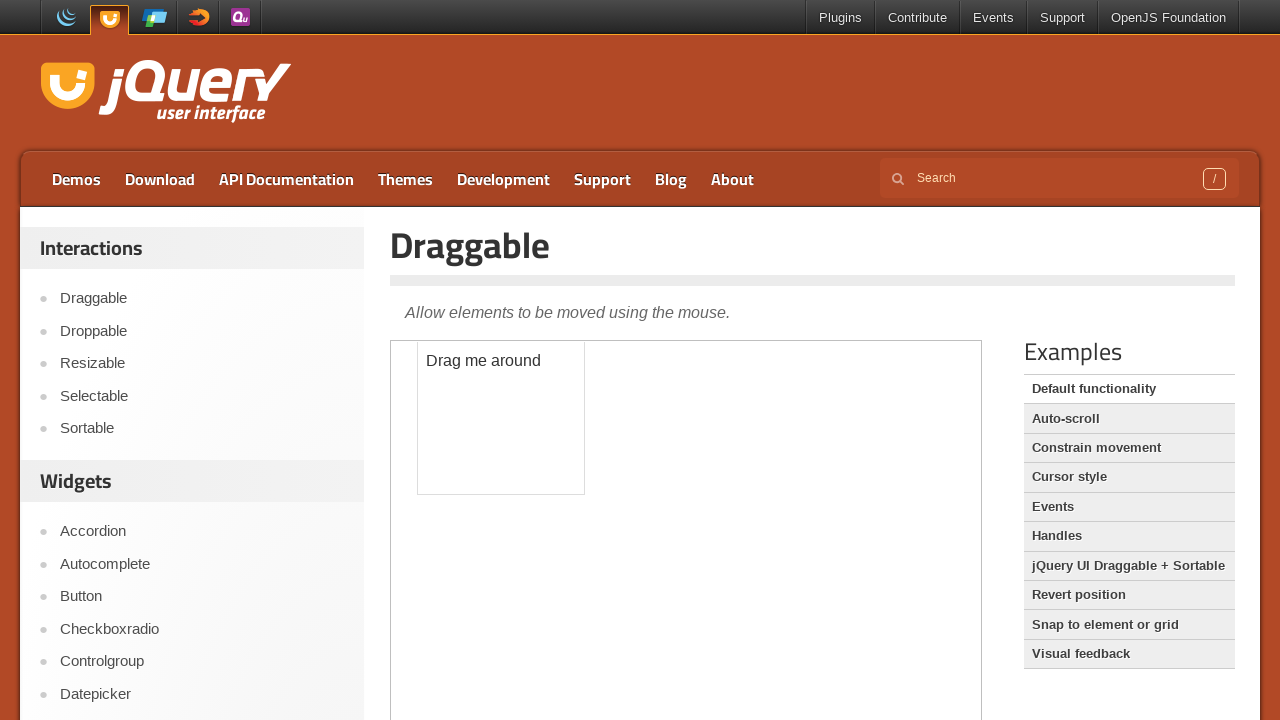